Navigates to DemoBlaze homepage and verifies that the page title contains "STORE"

Starting URL: https://www.demoblaze.com/

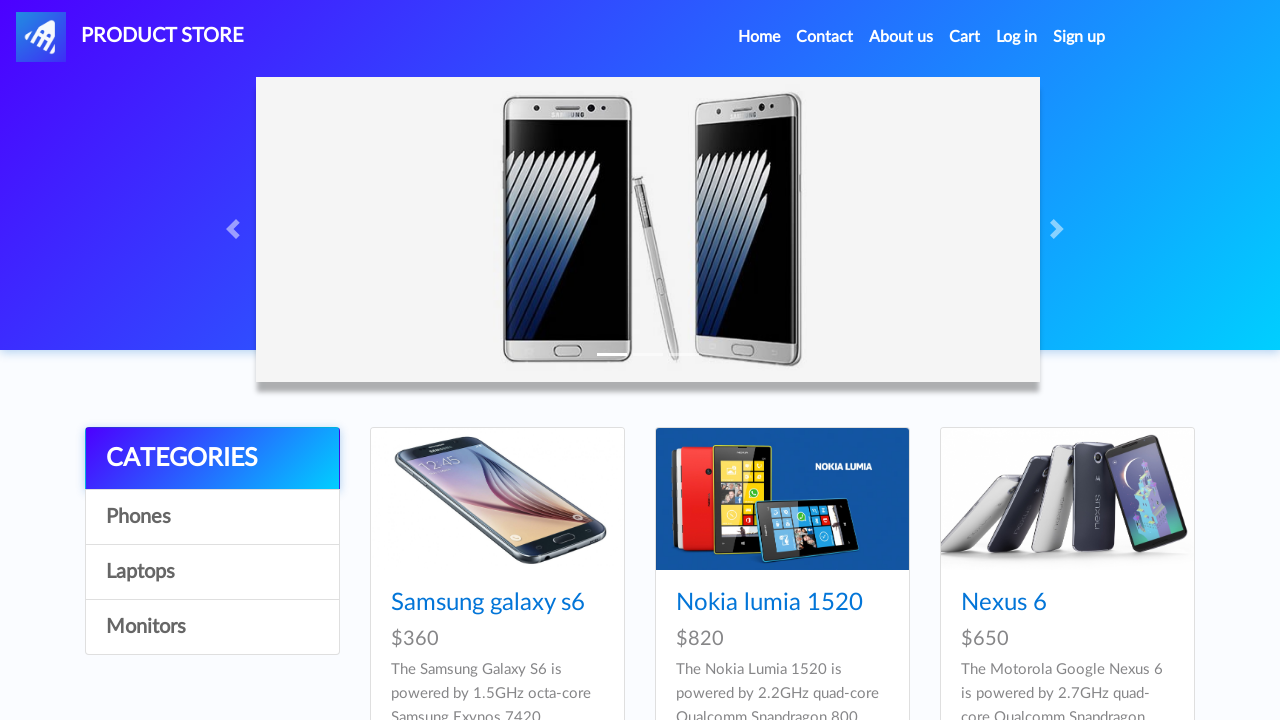

Navigated to DemoBlaze homepage
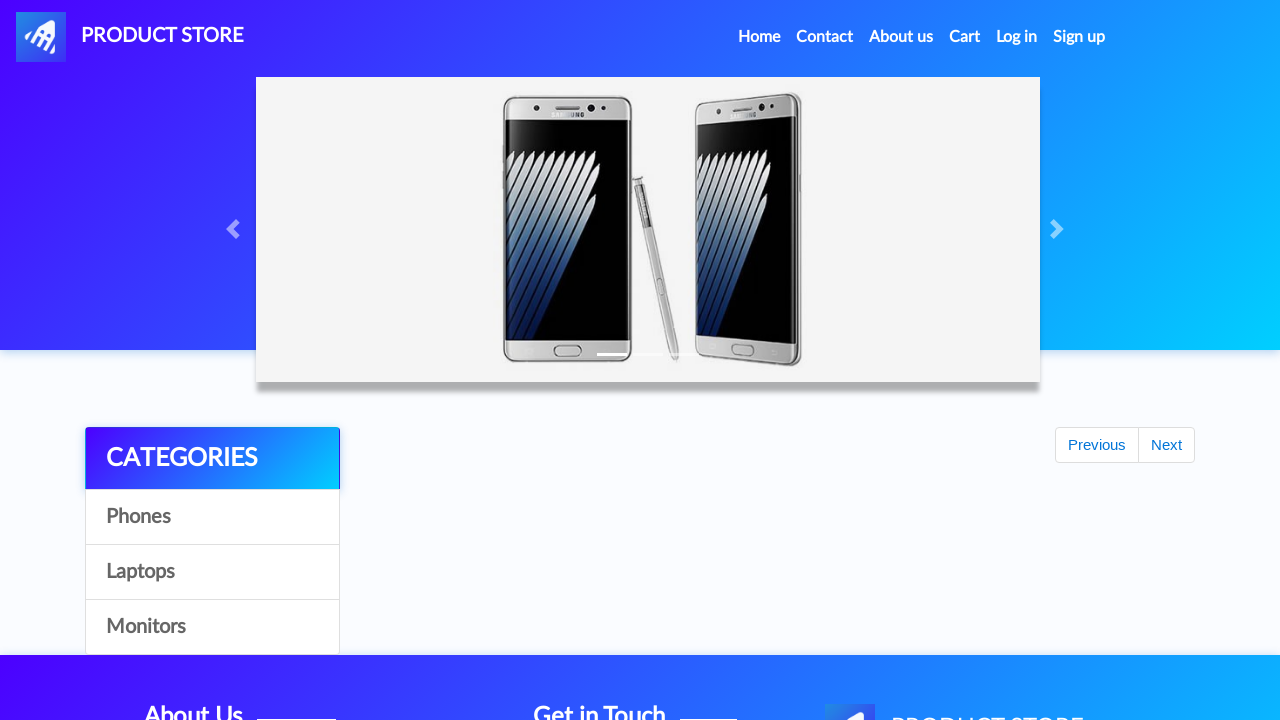

Verified page title contains 'STORE'
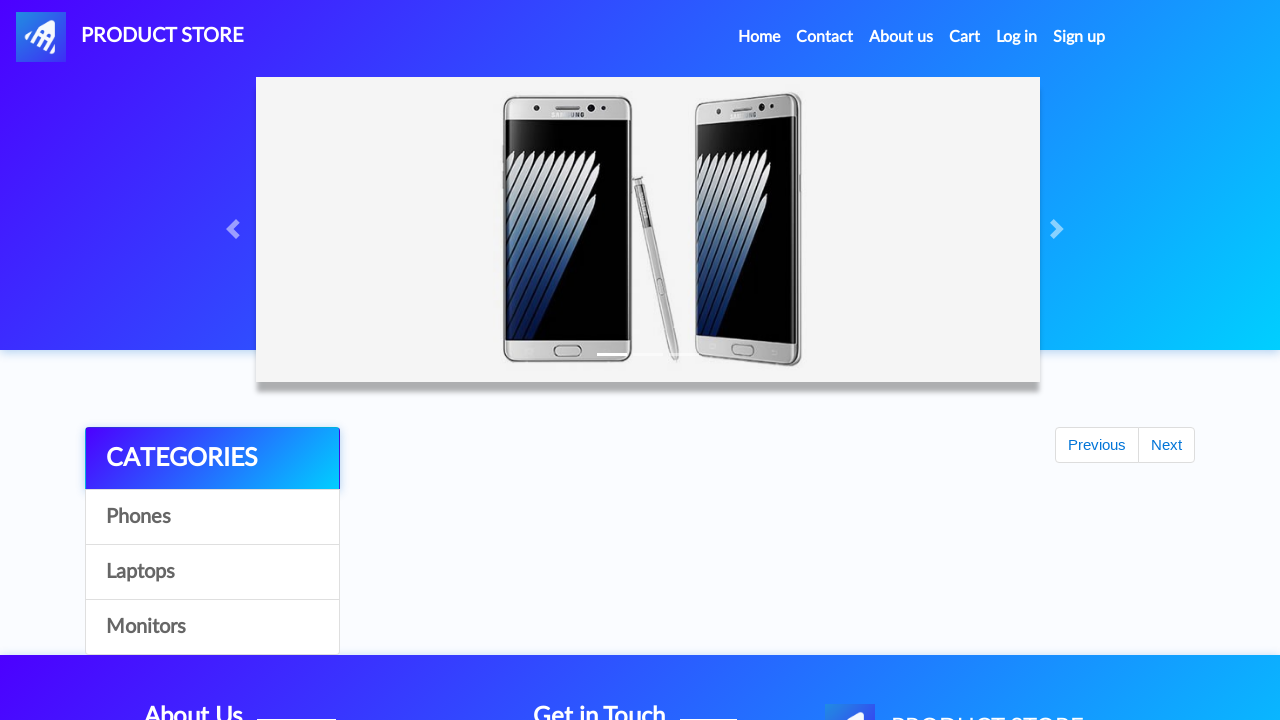

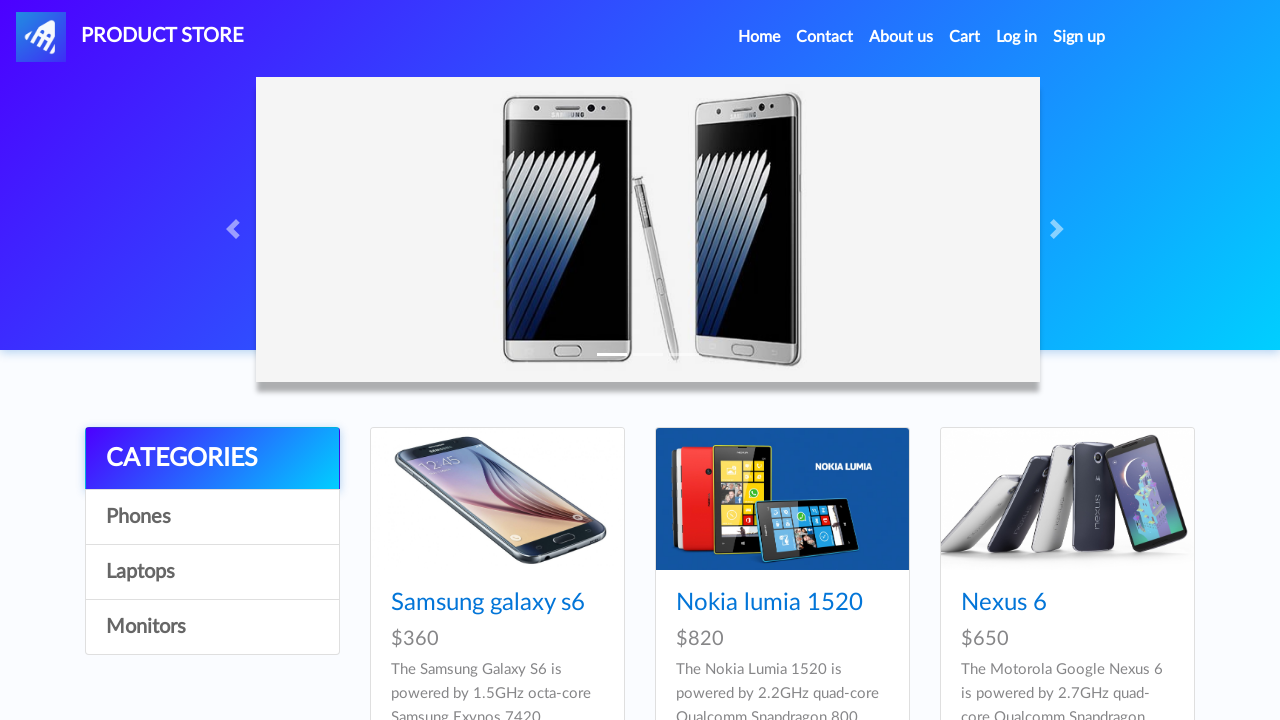